Tests Hacker News pagination by navigating to the homepage and clicking the "More" link multiple times to load additional news entries, verifying that entries and pagination controls are visible.

Starting URL: https://news.ycombinator.com

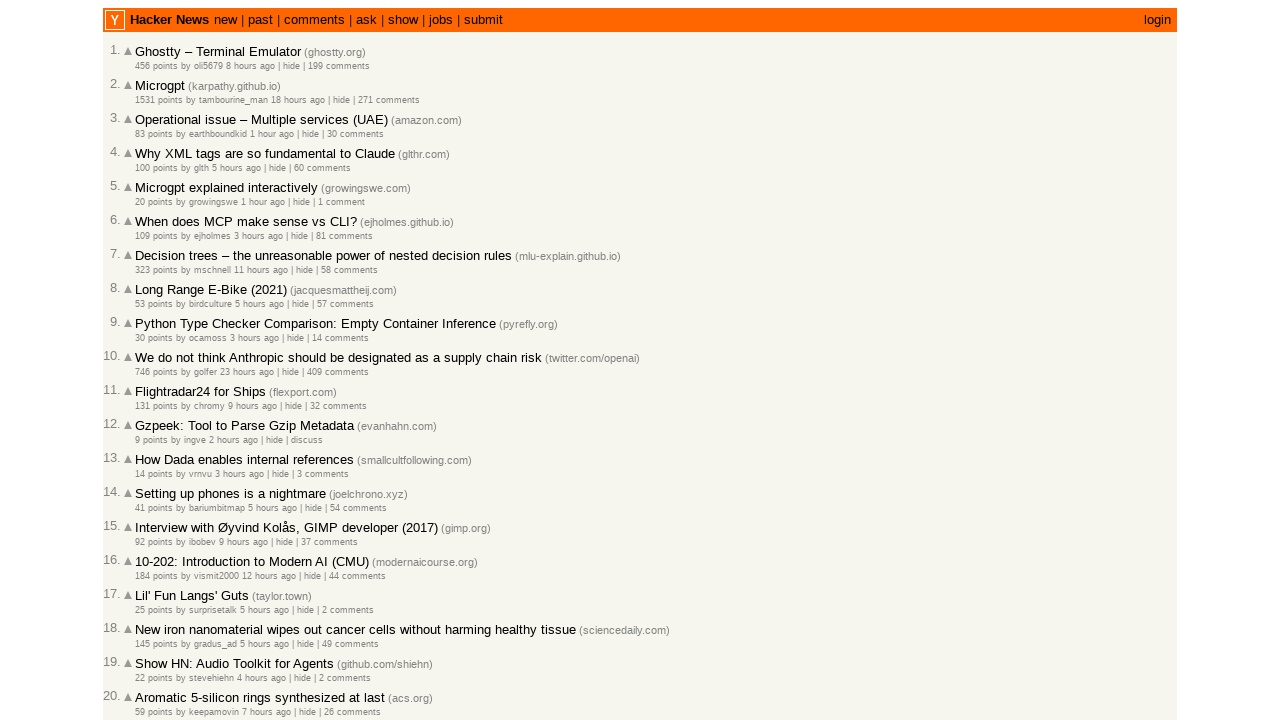

Waited for news entries to load on Hacker News homepage
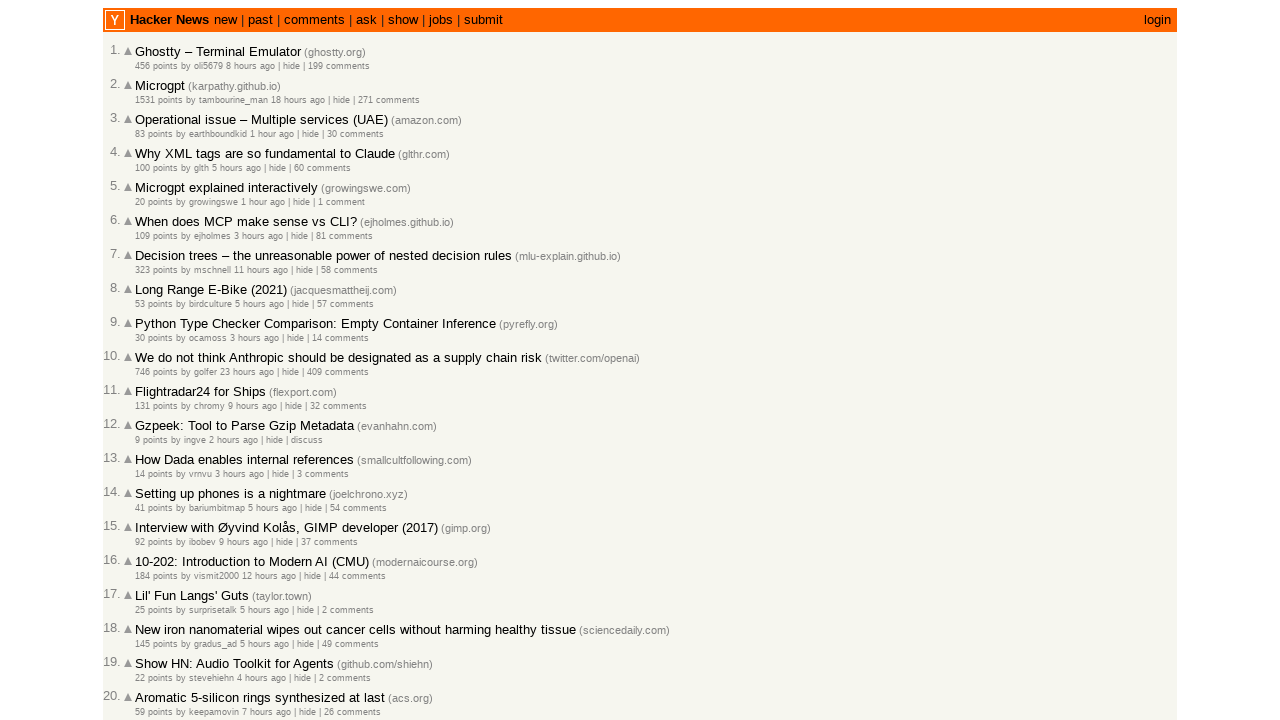

Verified age timestamps are displayed for news entries
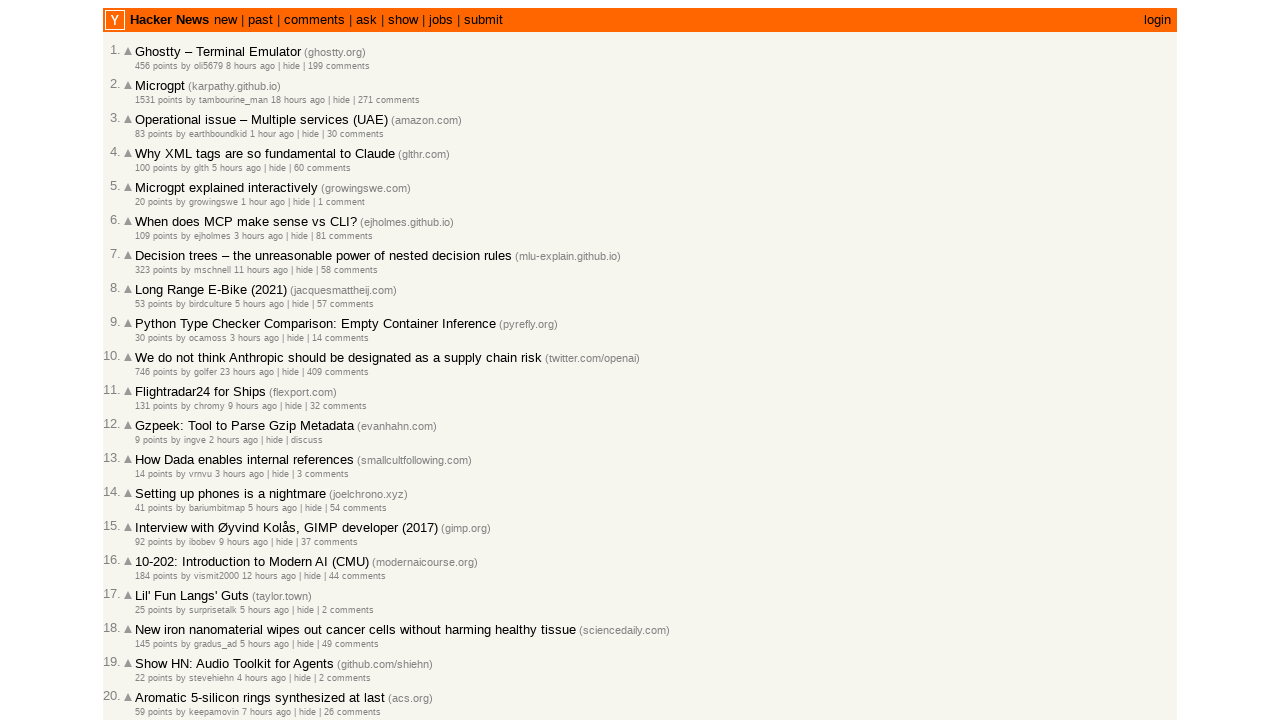

Clicked 'More' link to load additional news entries (first pagination) at (149, 616) on a.morelink
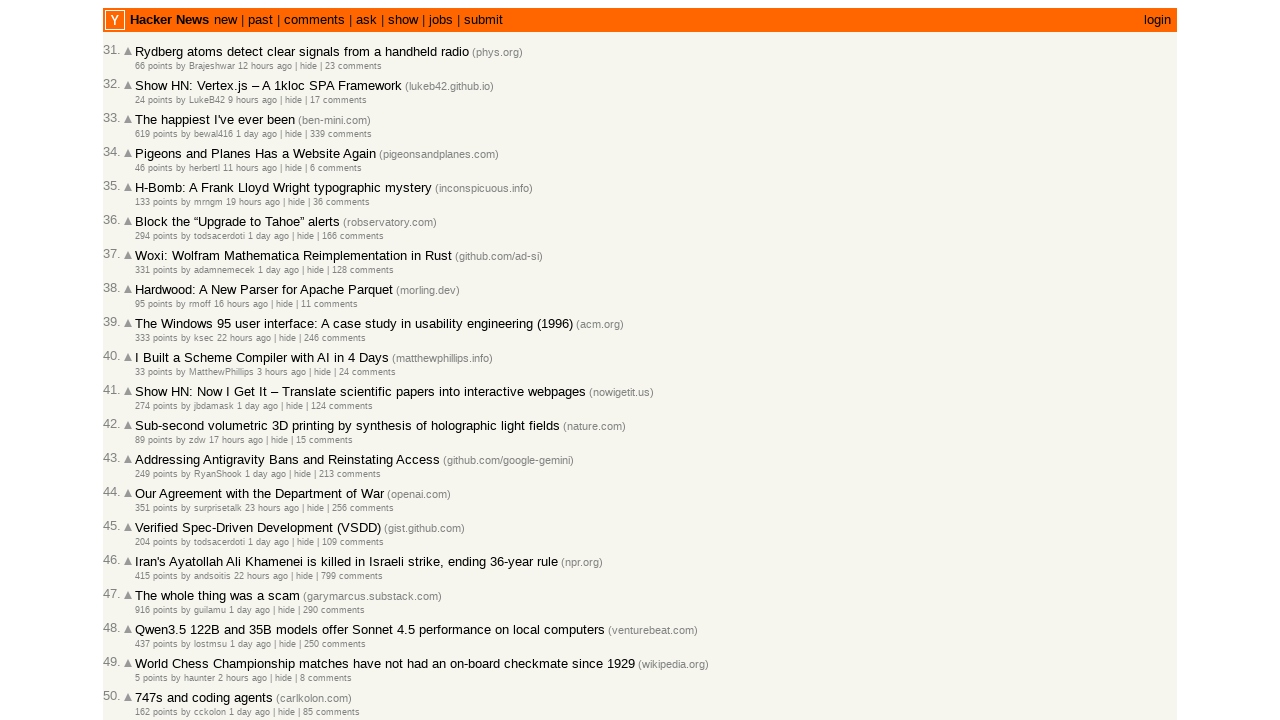

Waited for first pagination to complete
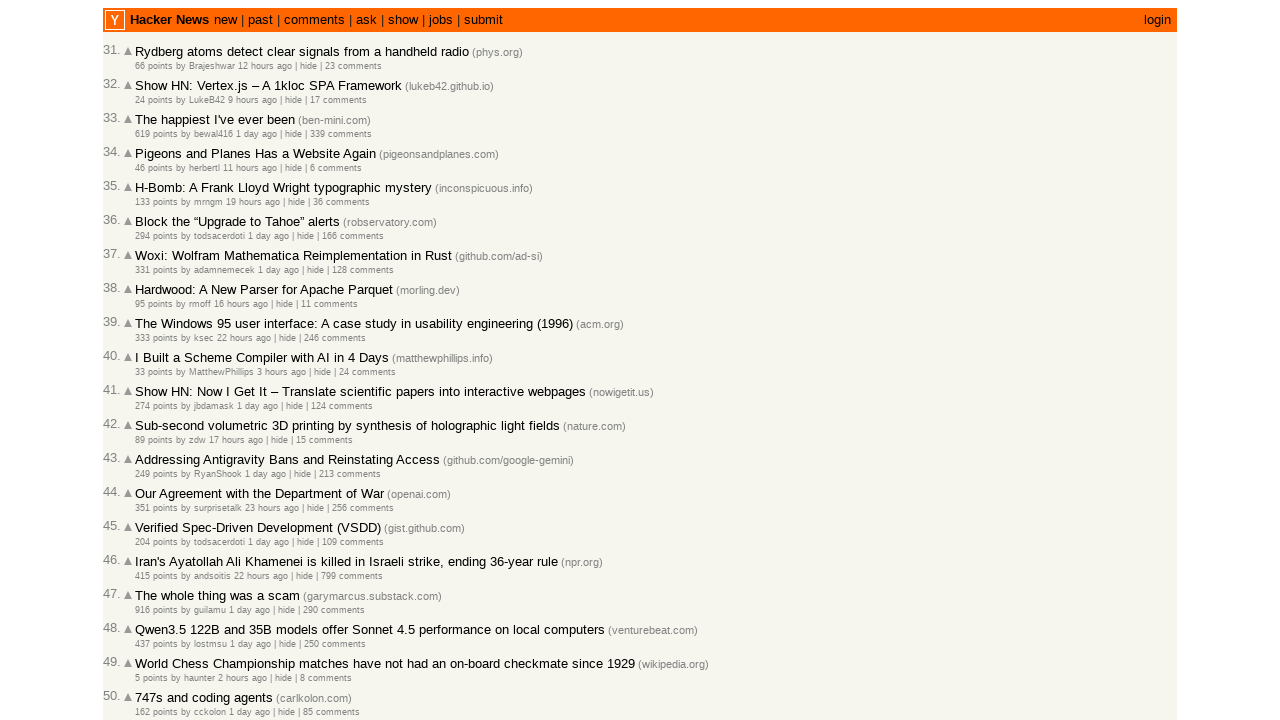

Verified additional entries loaded after first 'More' click
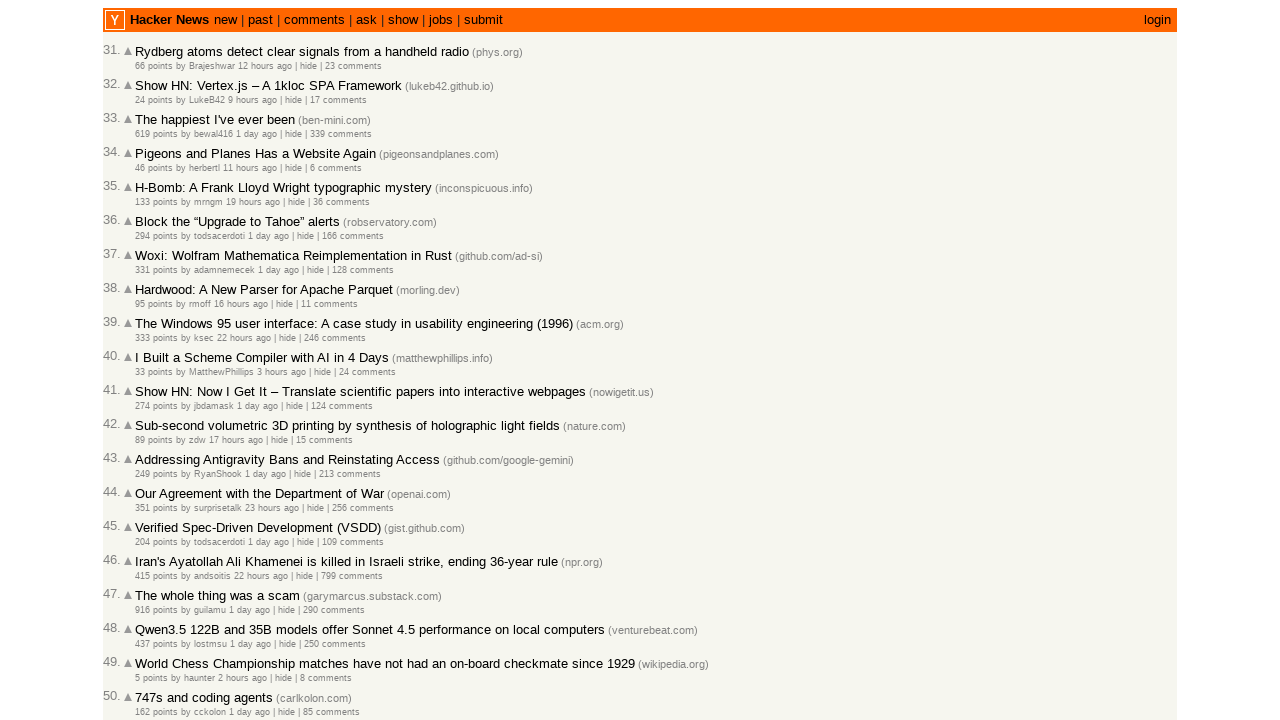

Clicked 'More' link again to load more entries (second pagination) at (149, 616) on a.morelink
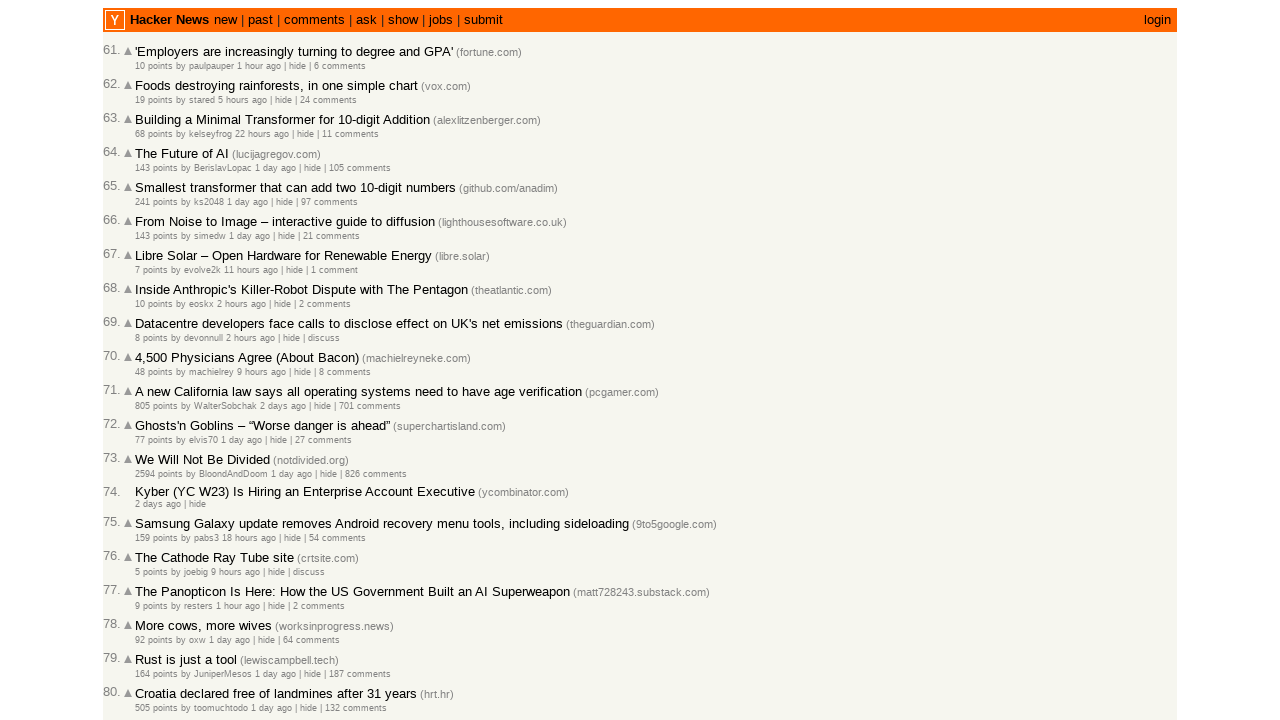

Waited for second pagination to complete
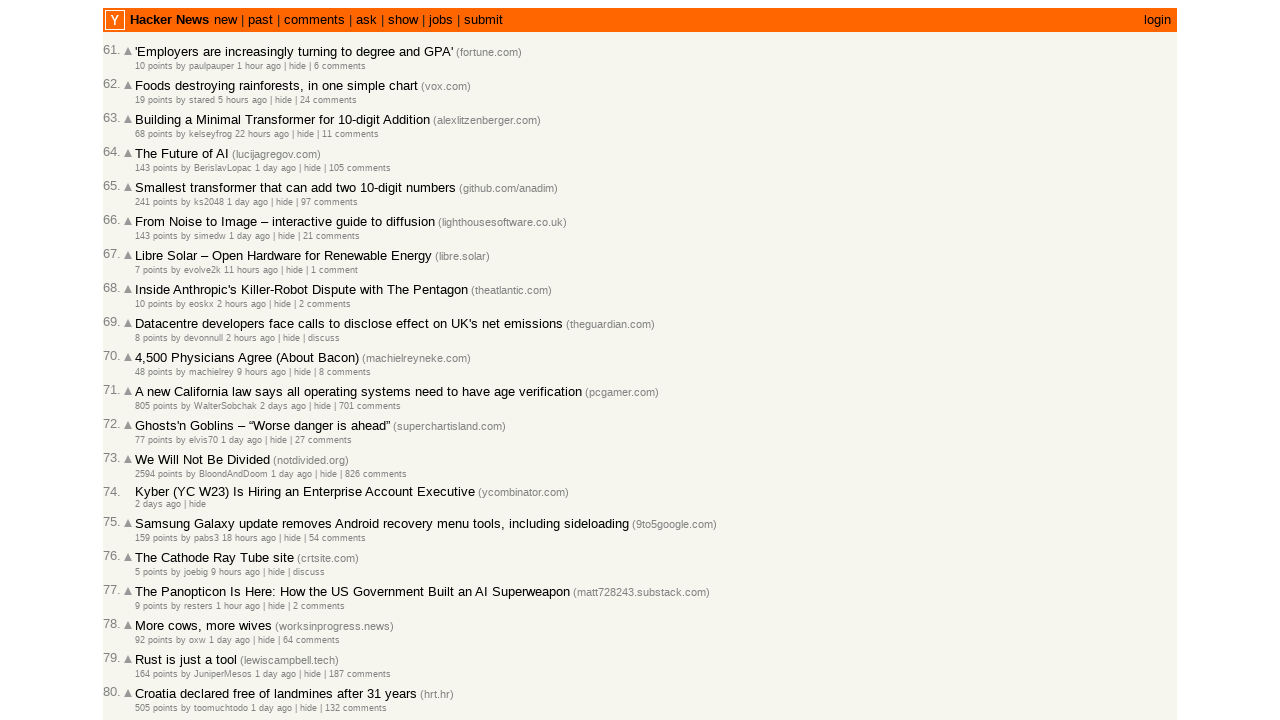

Verified entries are still displayed after second pagination
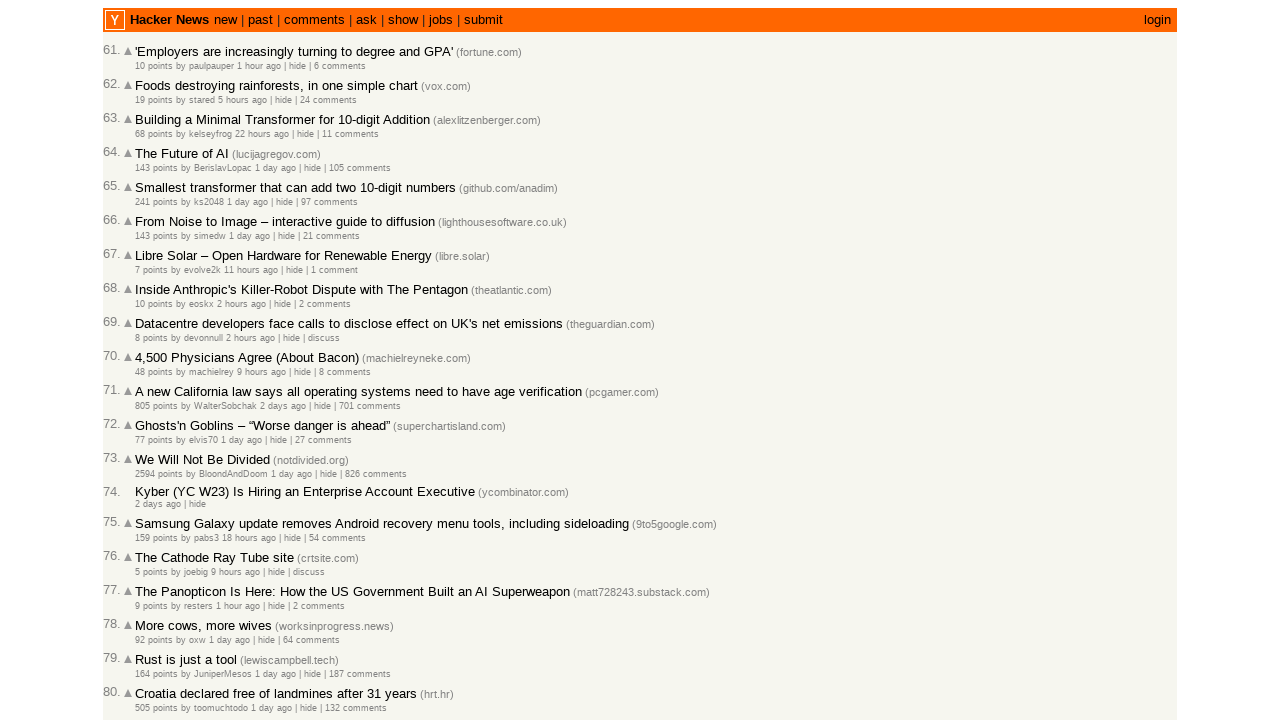

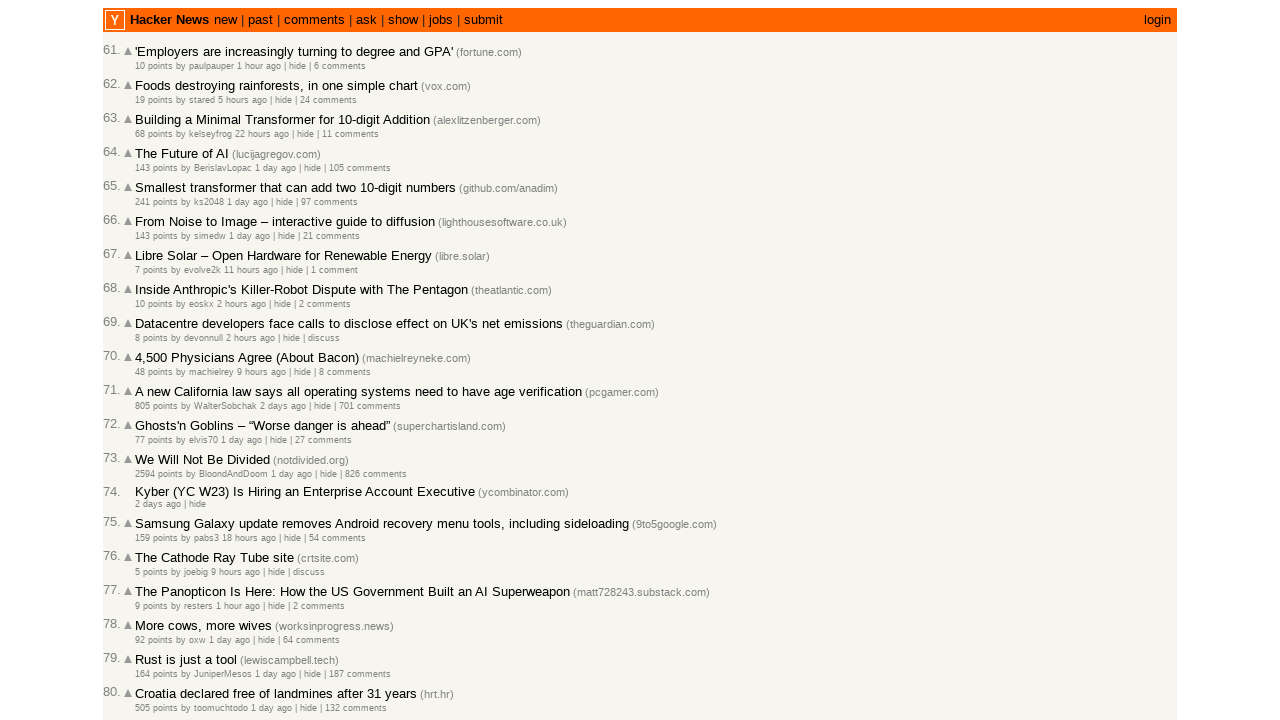